Tests dynamic properties on a demo page by waiting for a button to become enabled and then clicking it

Starting URL: https://demoqa.com/dynamic-properties

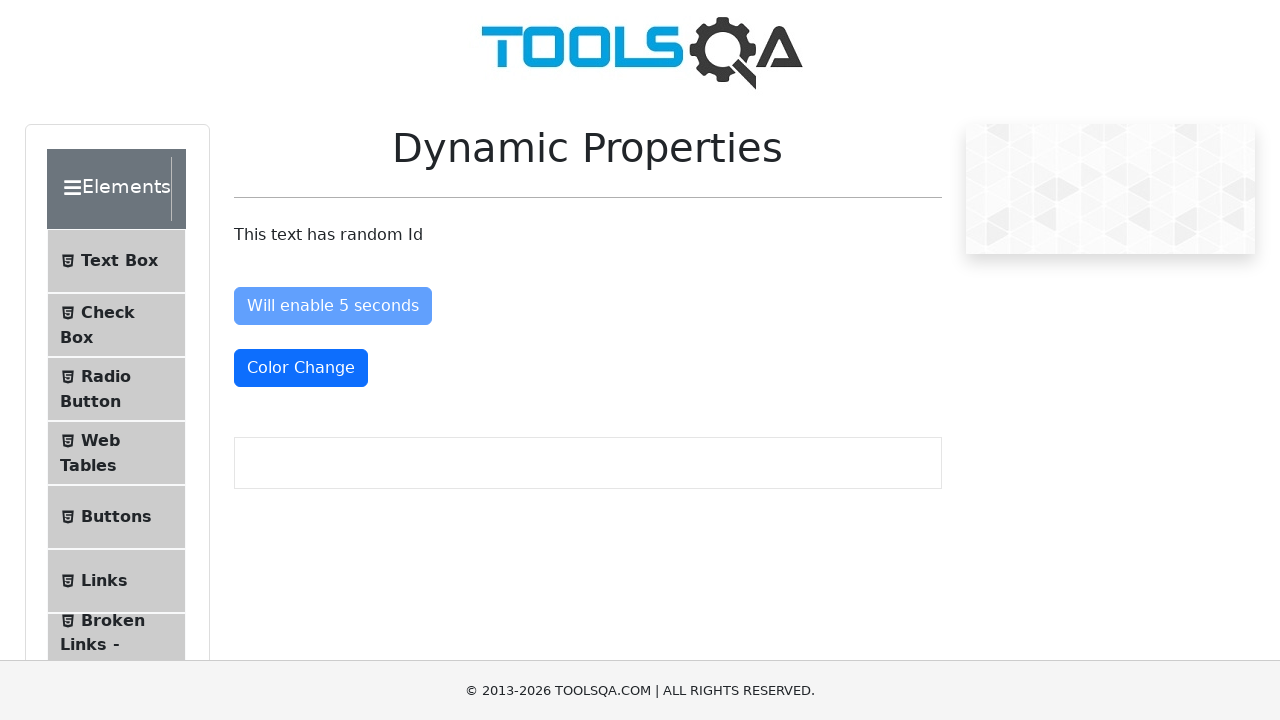

Waited for button to become enabled (5 second delay)
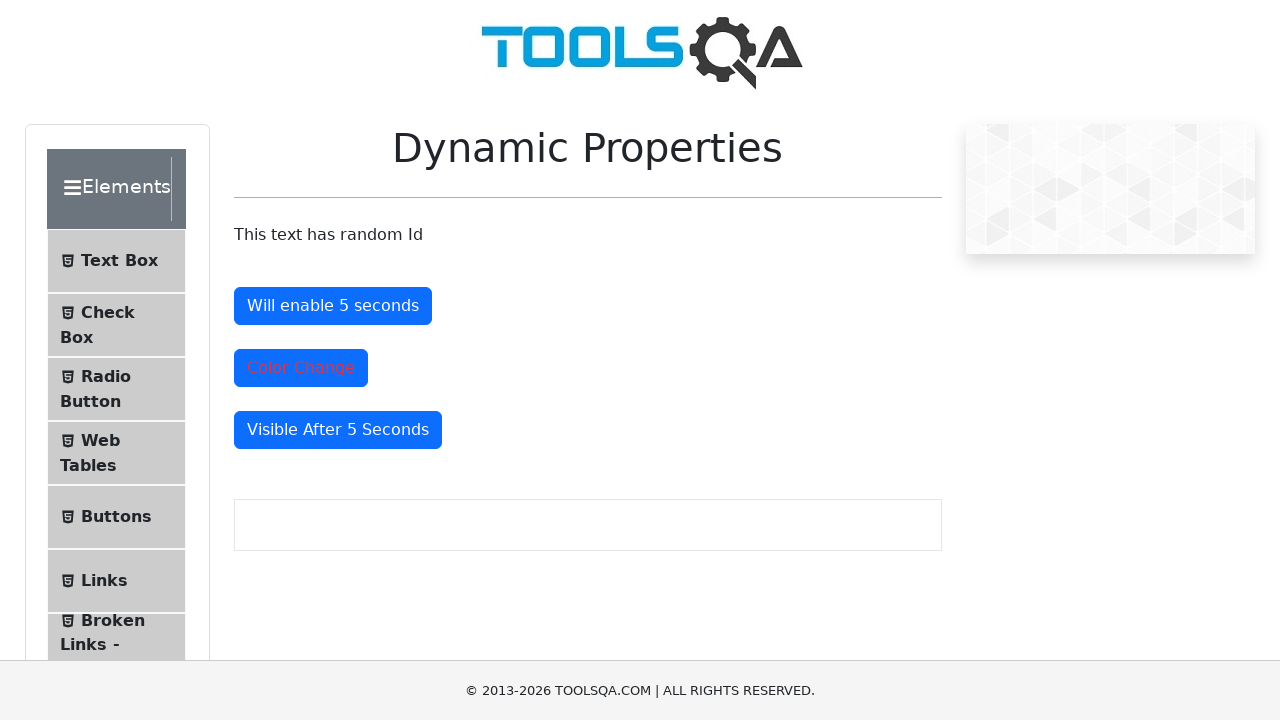

Clicked the enabled button at (333, 306) on #enableAfter
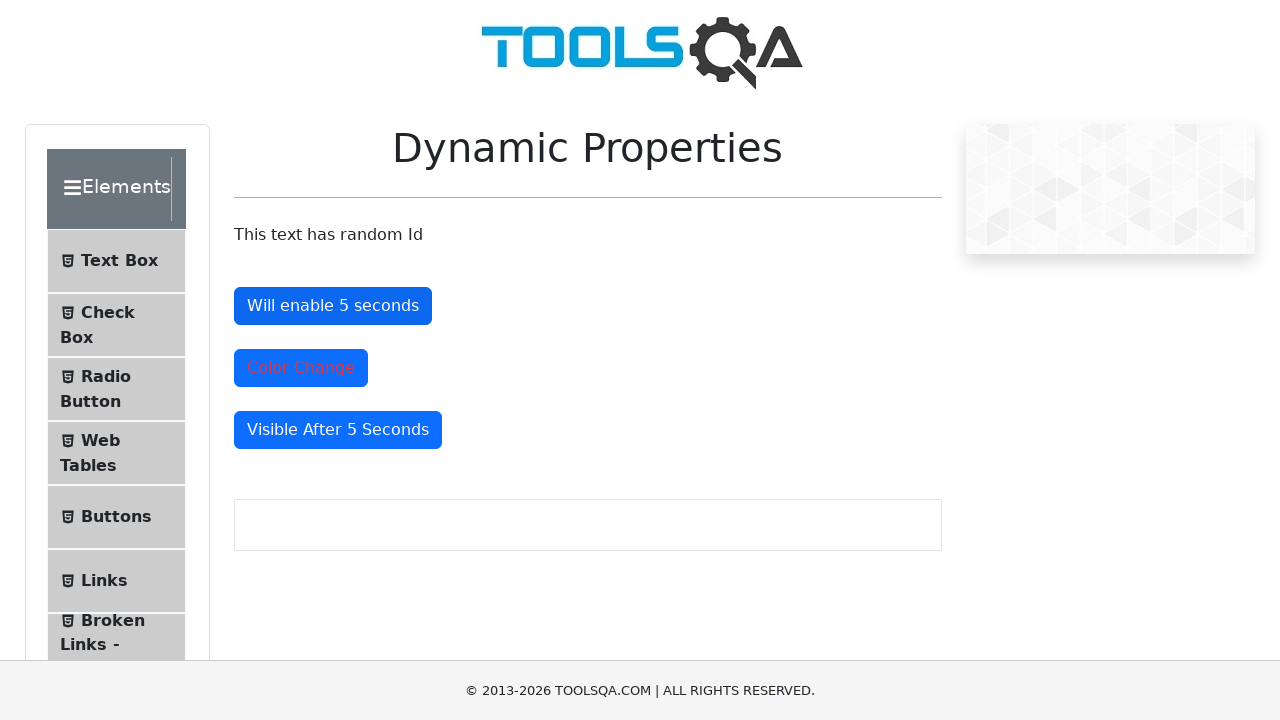

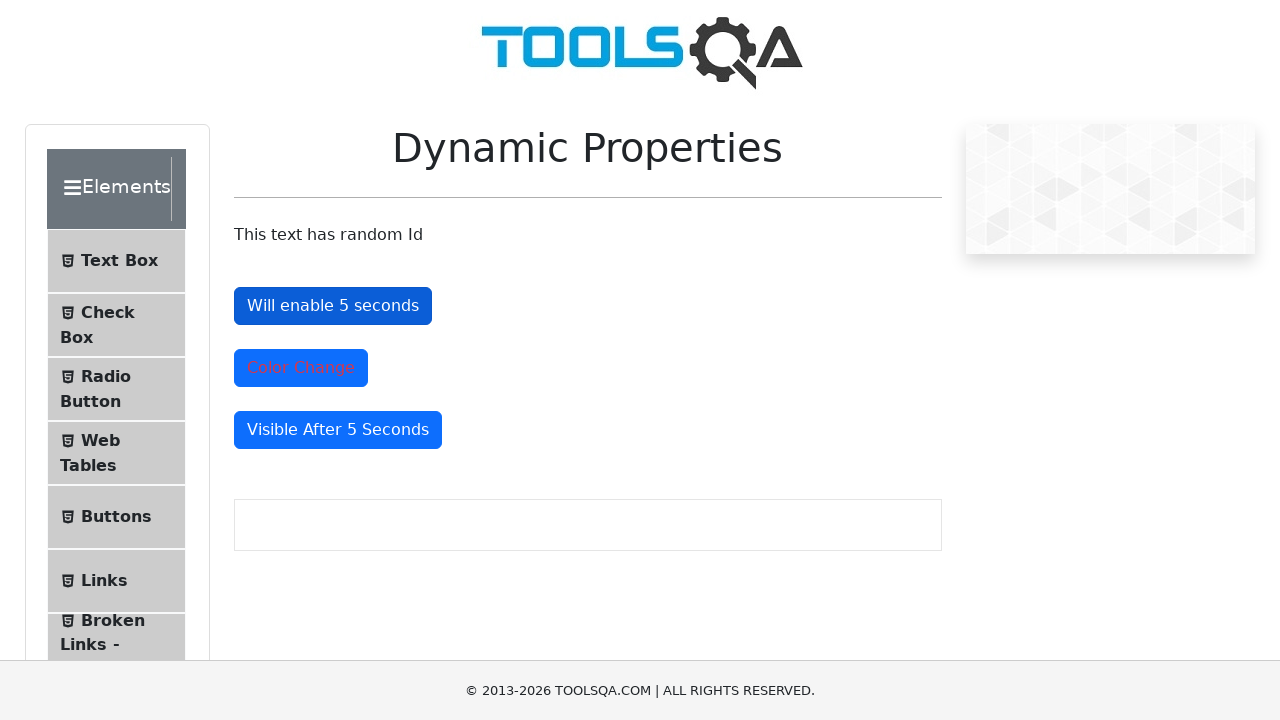